Tests dropdown select functionality by selecting options using visible text, index, and value attribute on a training page

Starting URL: https://v1.training-support.net/selenium/selects

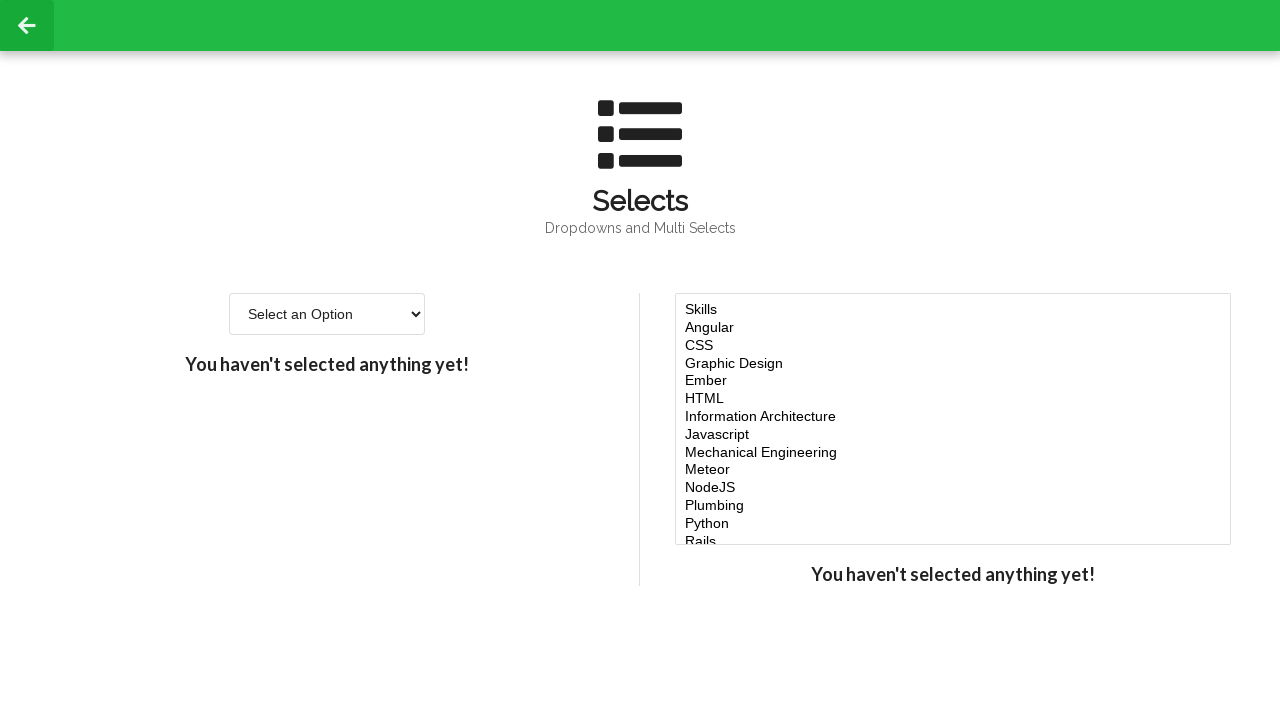

Selected 'Option 2' from single-select dropdown by visible text on #single-select
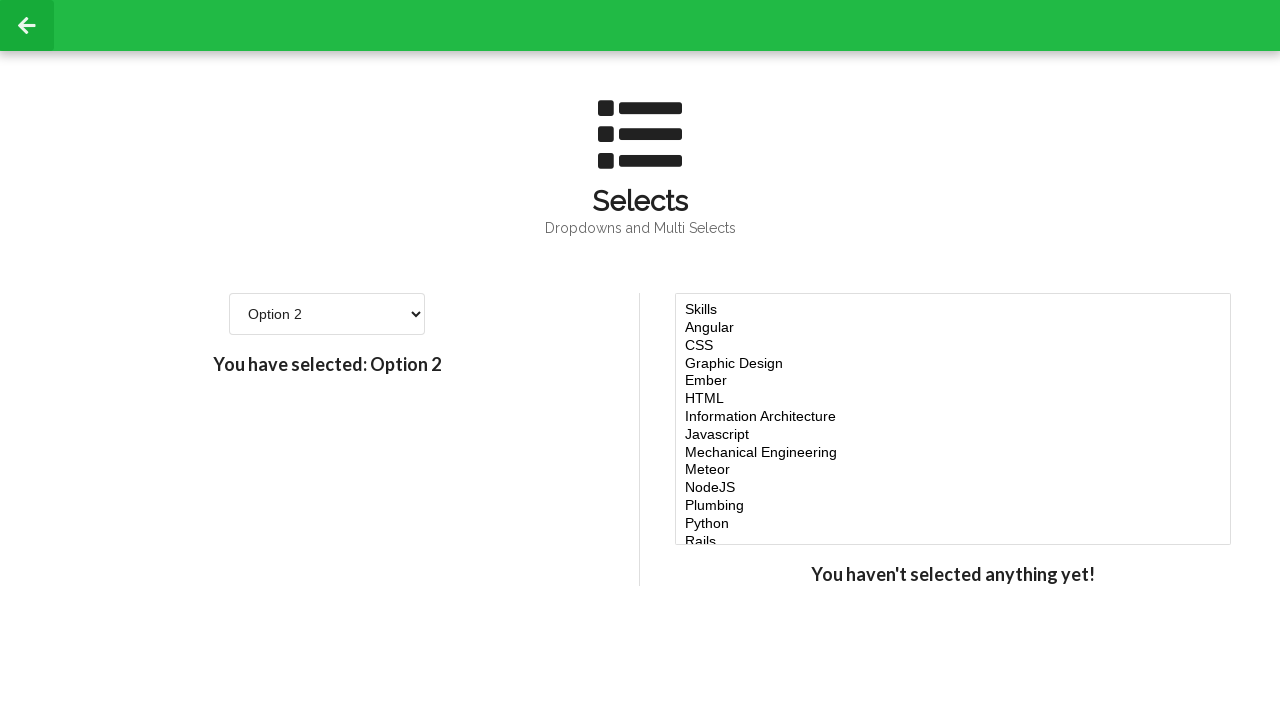

Selected fourth option from single-select dropdown by index (3) on #single-select
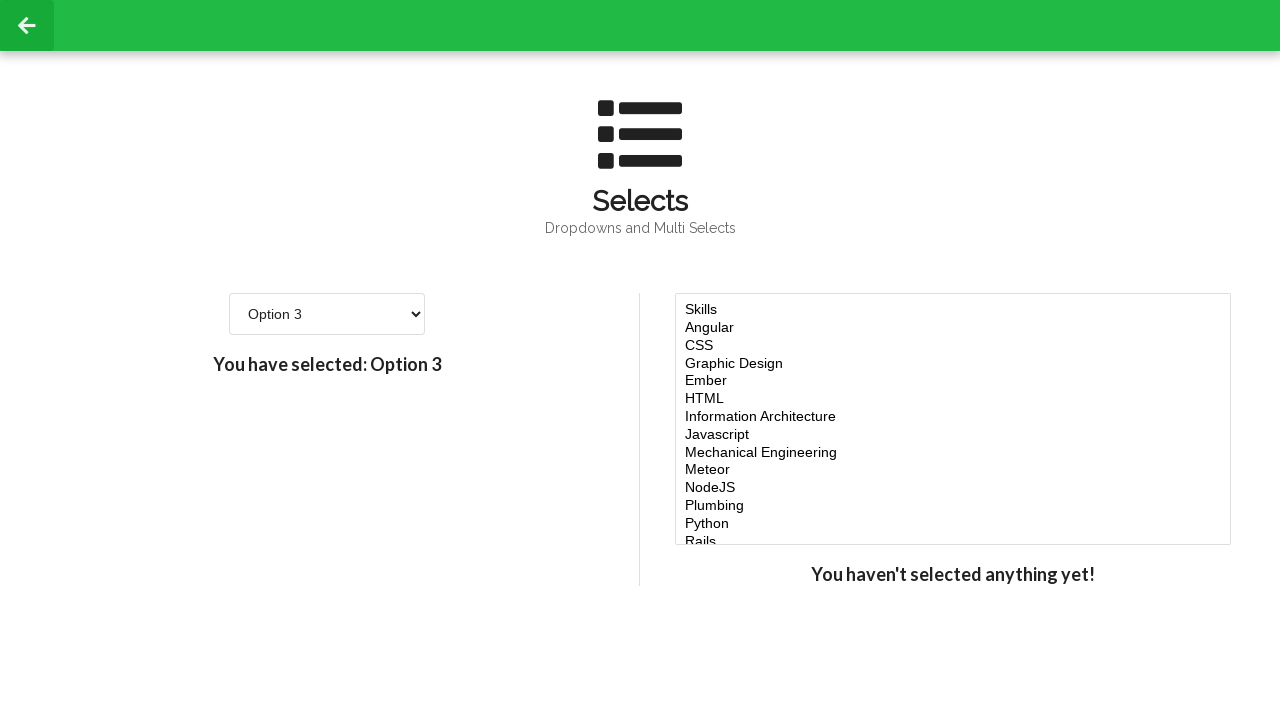

Selected option with value '4' from single-select dropdown on #single-select
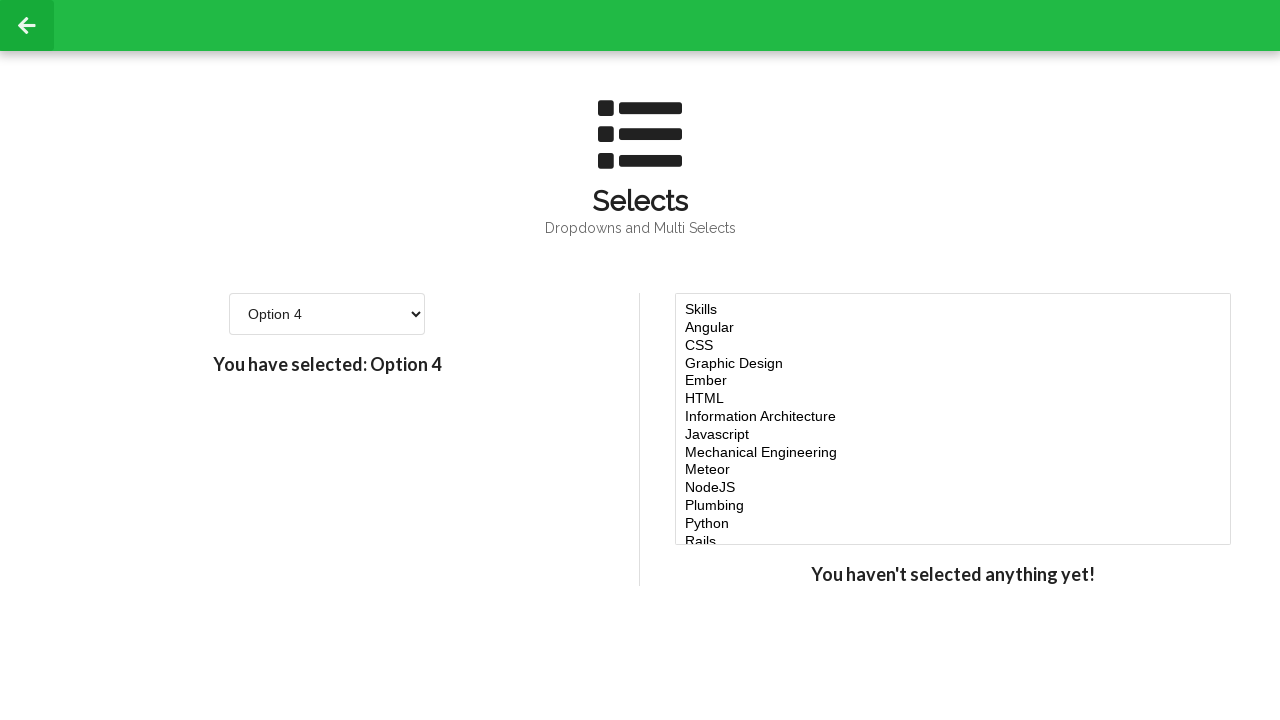

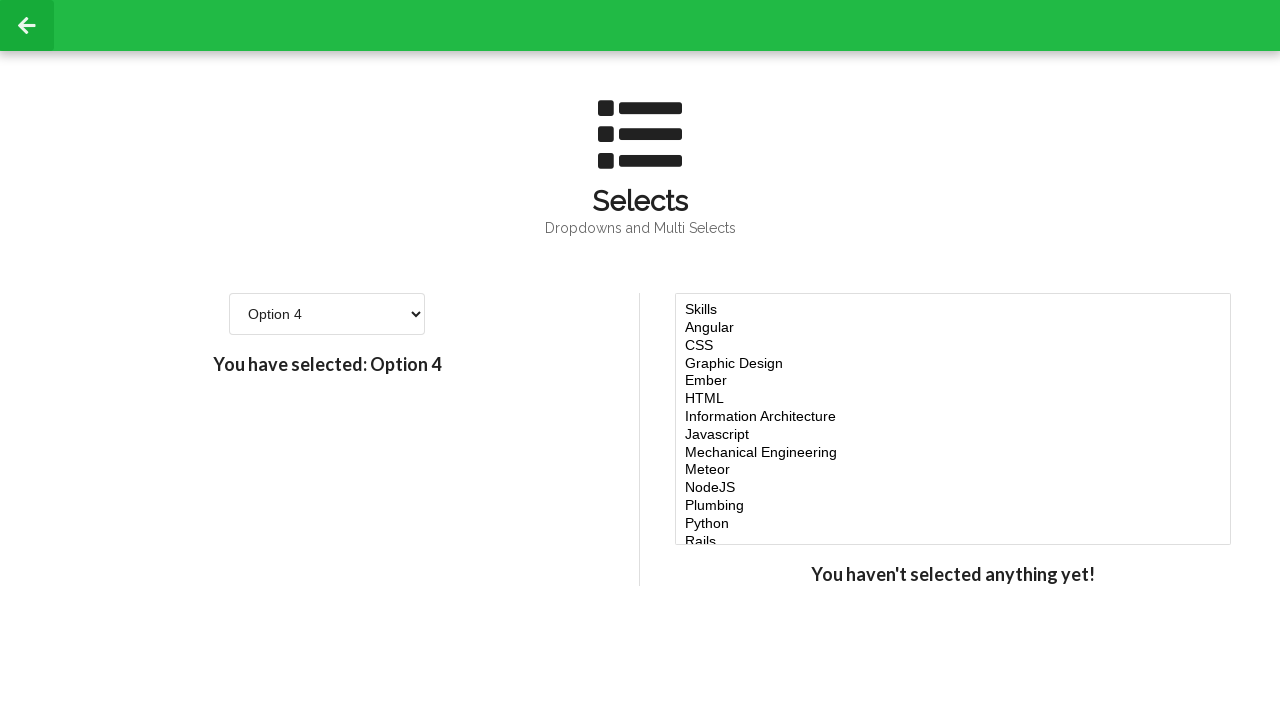